Tests checkbox functionality by clicking on checkboxes in different orders and verifying their checked states change correctly.

Starting URL: https://the-internet.herokuapp.com/checkboxes

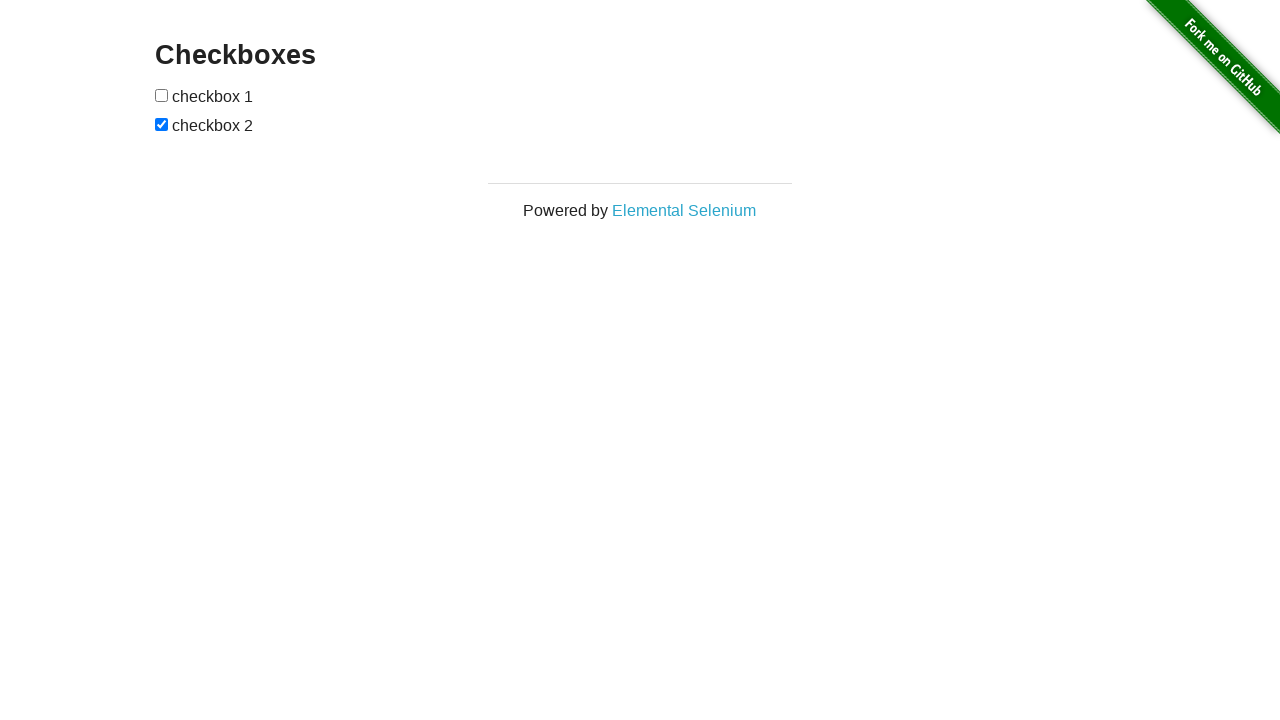

Located all checkboxes on the page
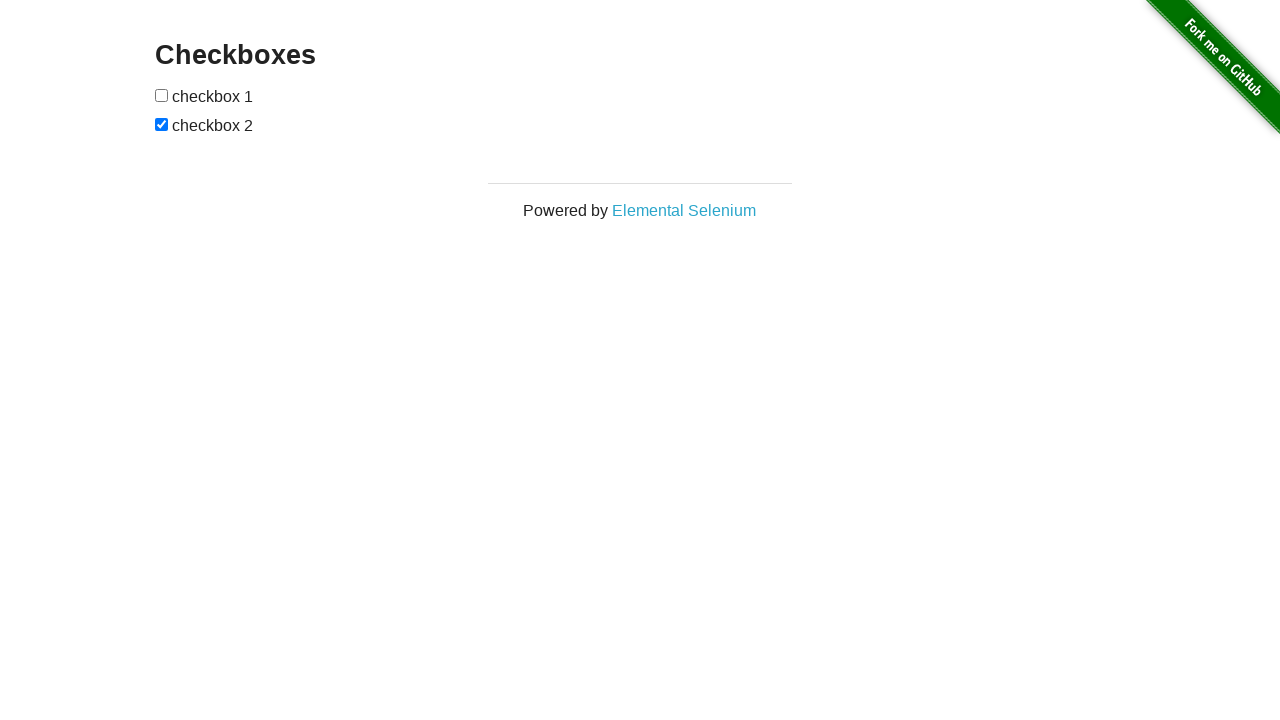

Clicked first checkbox to check it at (162, 95) on xpath=//input[@type='checkbox'] >> nth=0
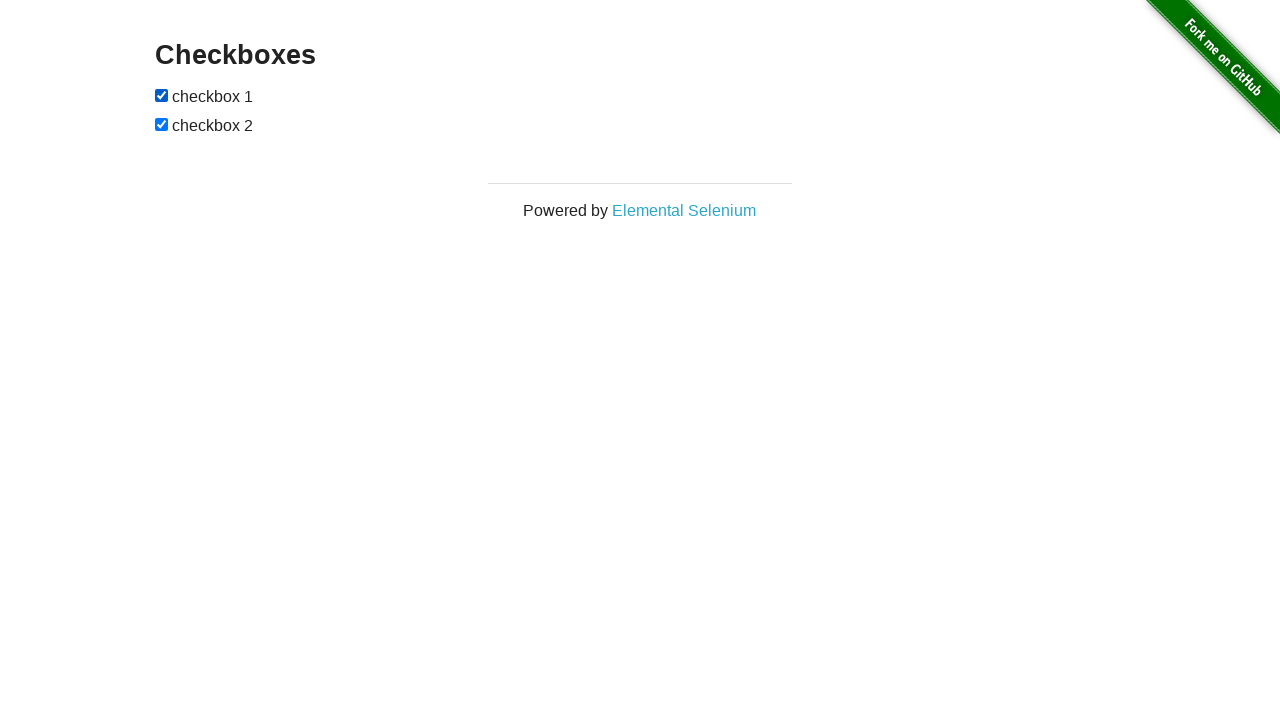

Verified first checkbox is checked
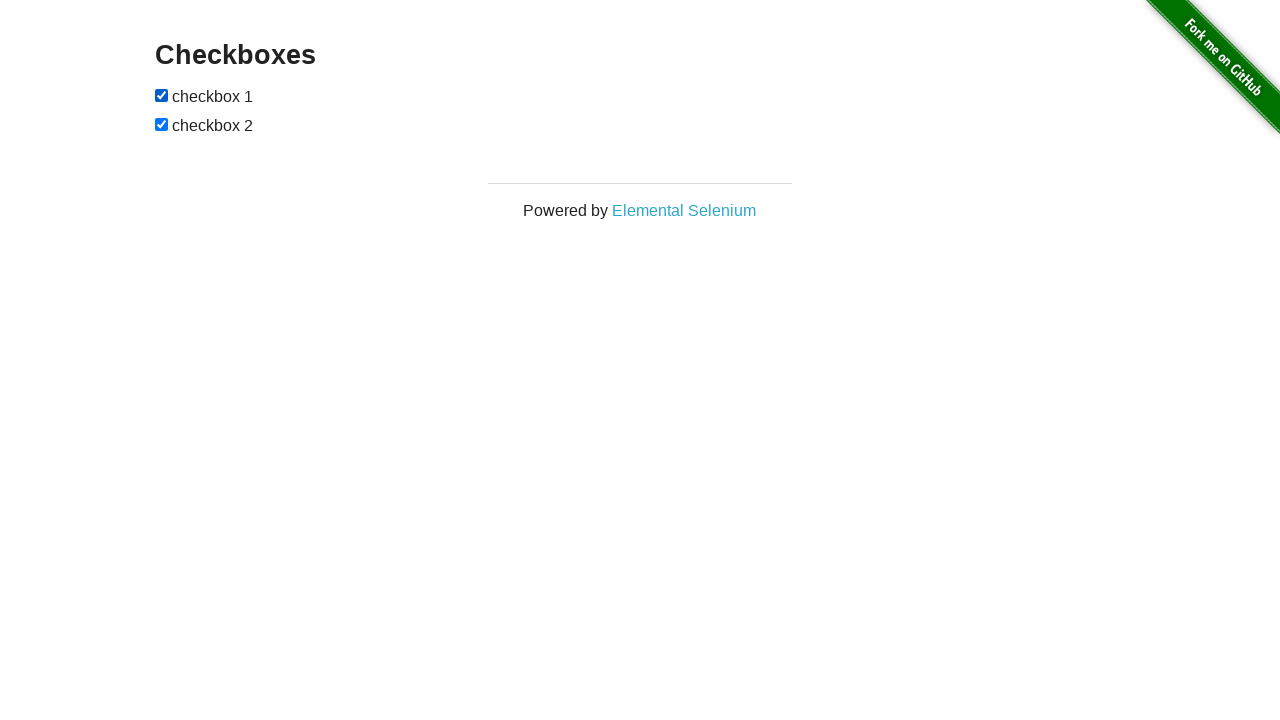

Clicked second checkbox to uncheck it at (162, 124) on xpath=//input[@type='checkbox'] >> nth=1
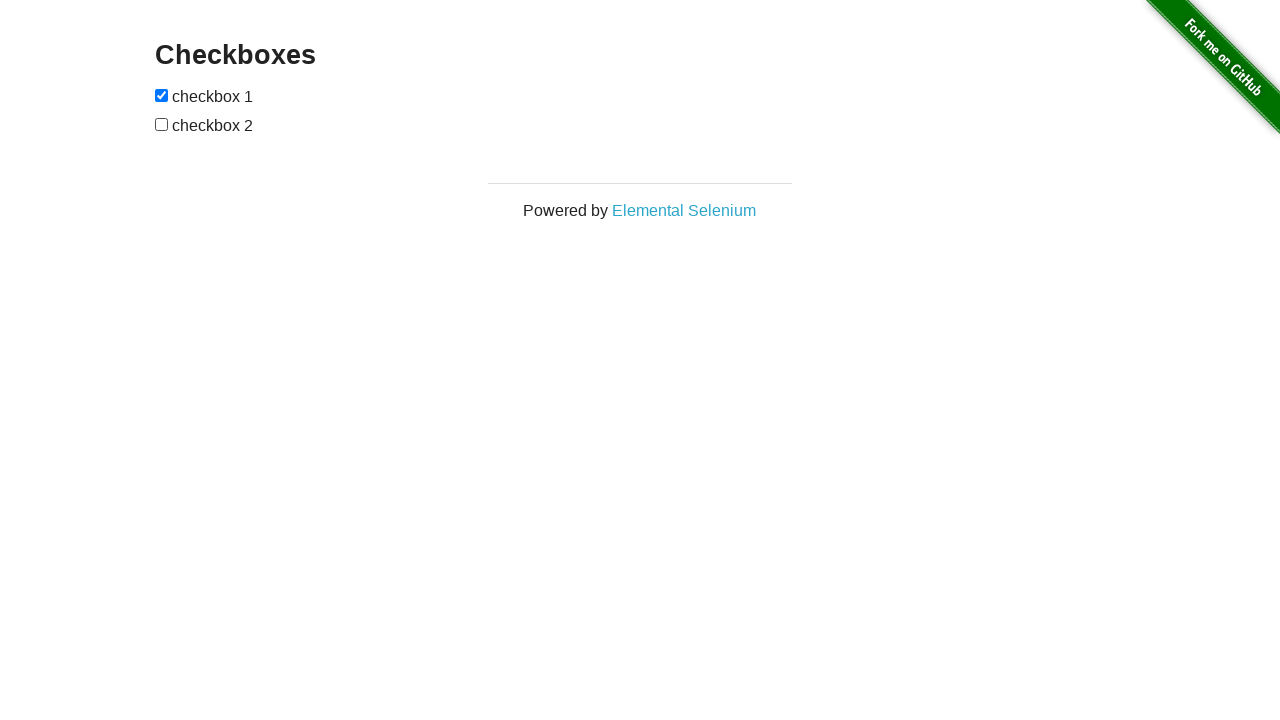

Waited 500ms for checkbox state to settle
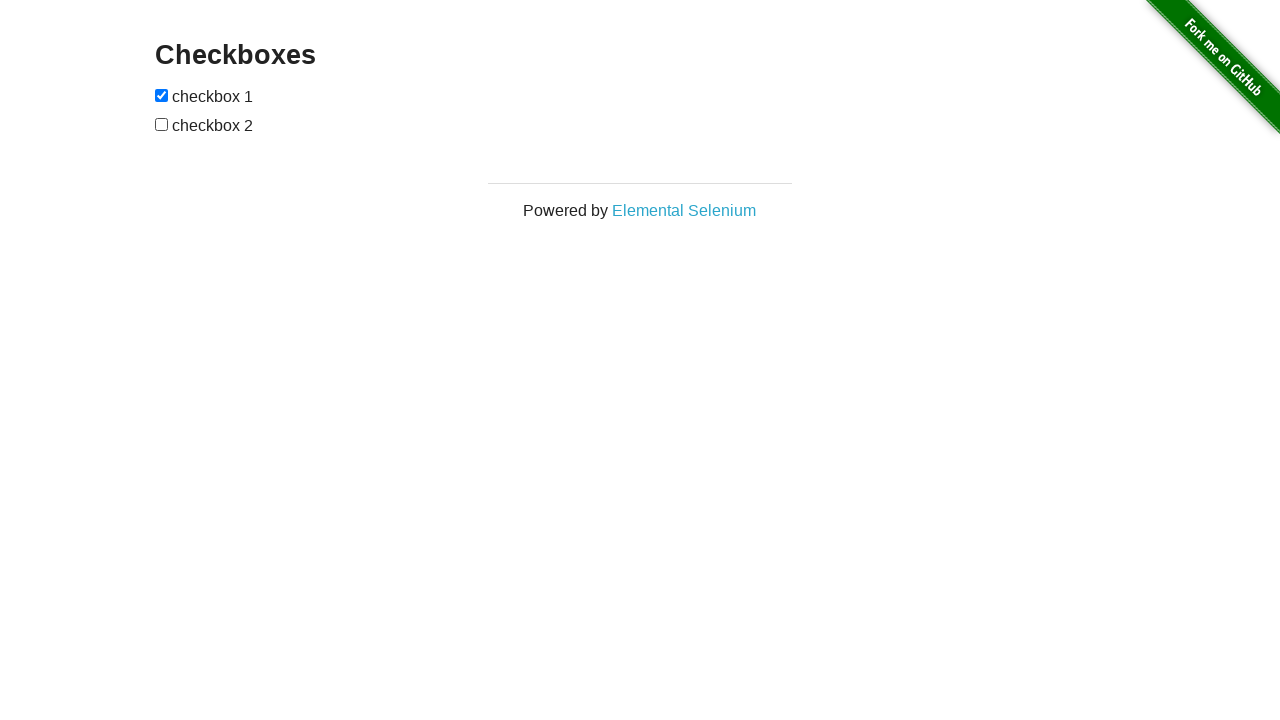

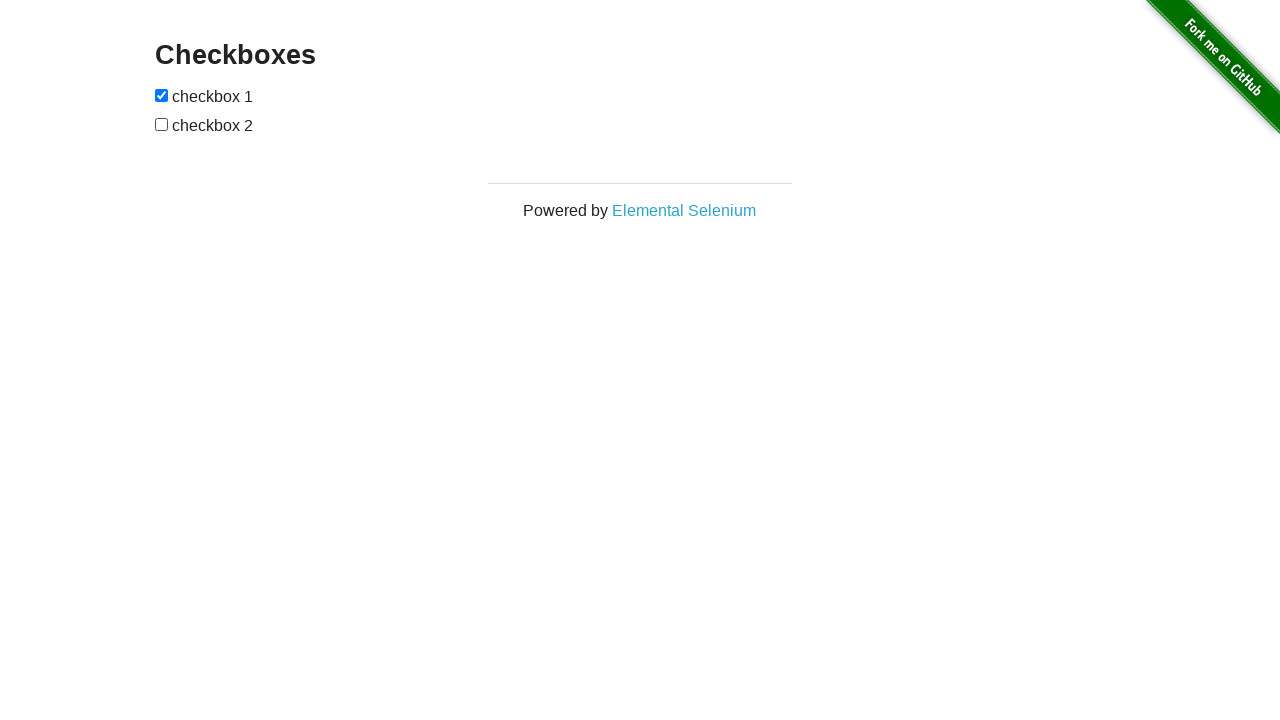